Tests keyboard actions by typing text and using keyboard shortcuts

Starting URL: https://demoapps.qspiders.com/ui/keyboard?sublist=0

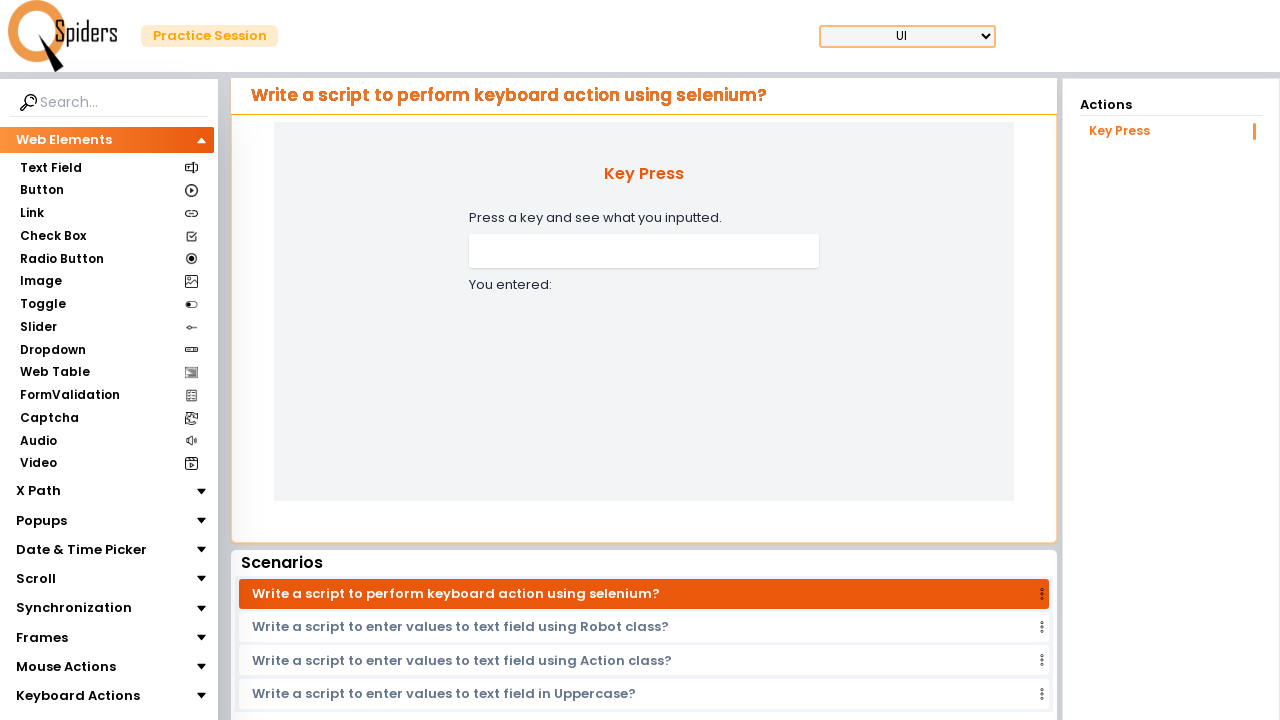

Clicked on input field at (644, 251) on xpath=//input[@name="handleInput"]
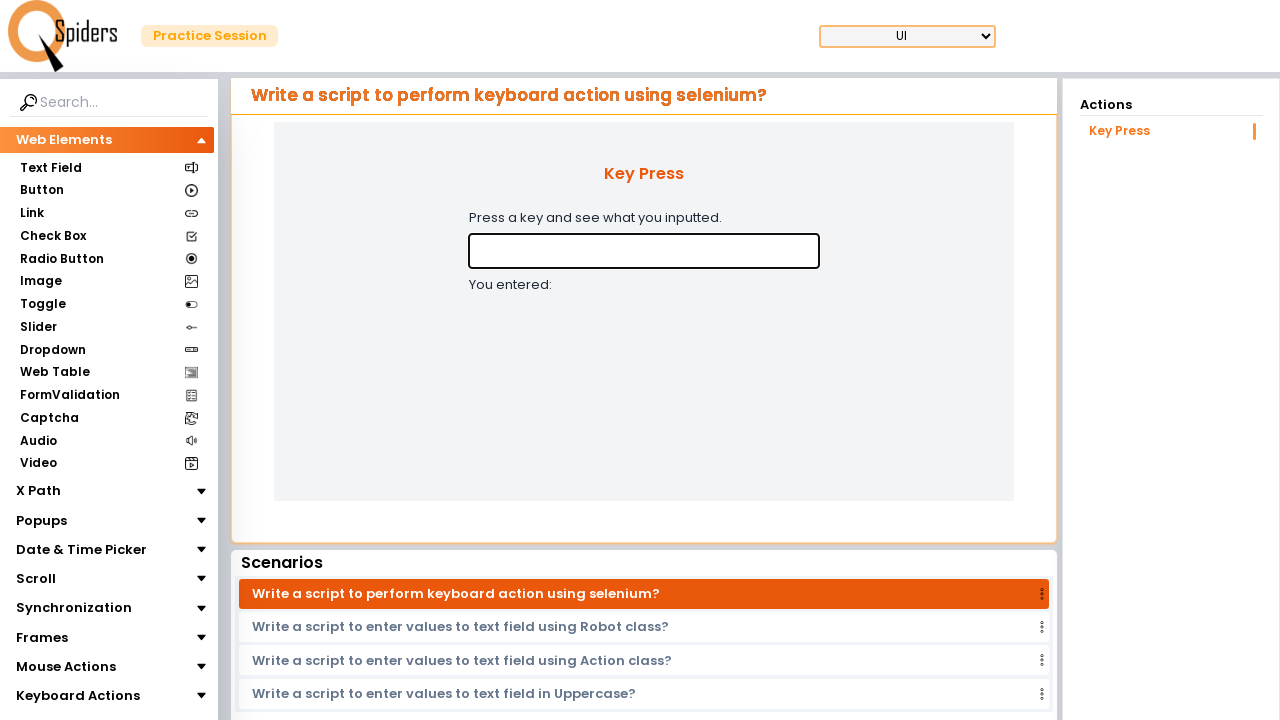

Typed 'Playwright' using keyboard
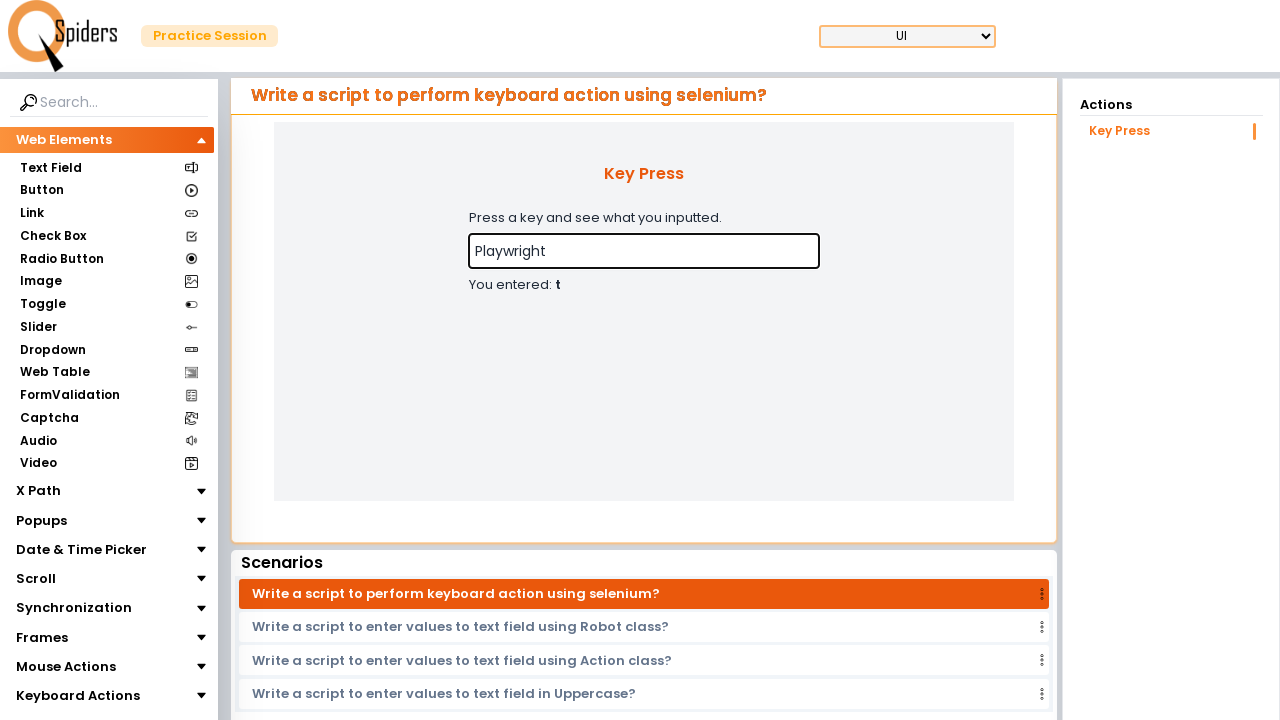

Pressed Enter key
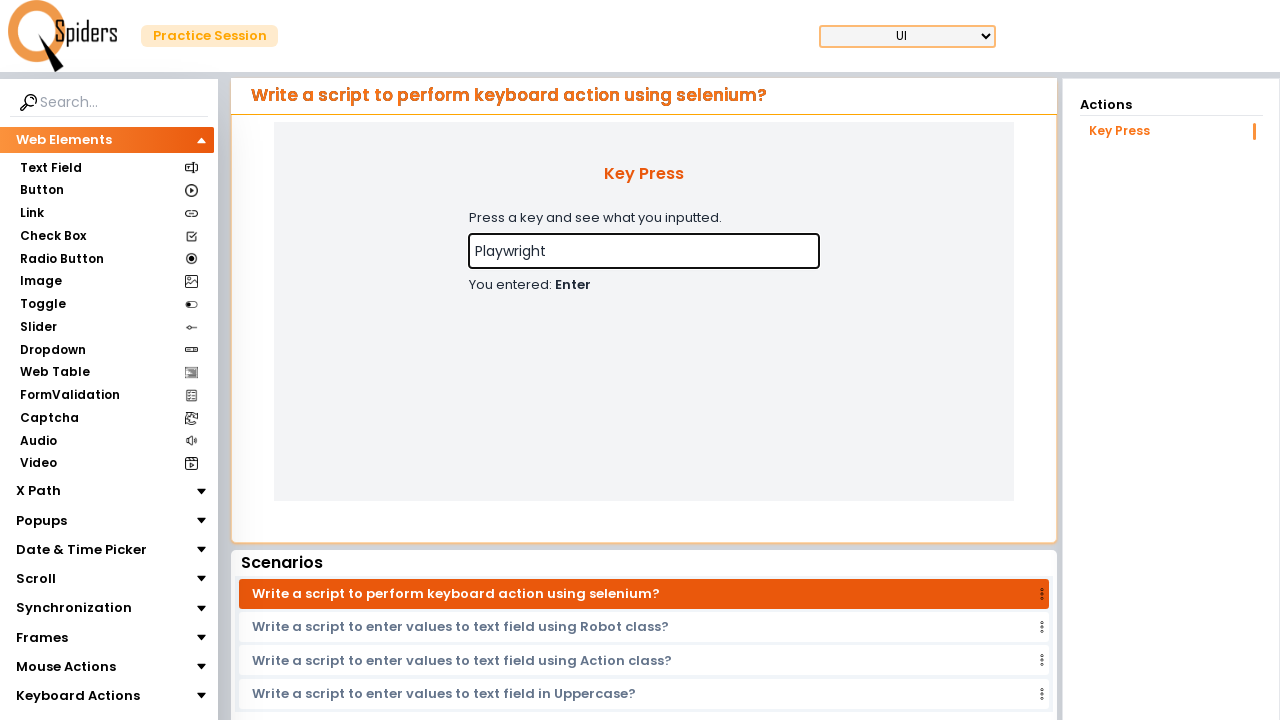

Selected all text using Control+A
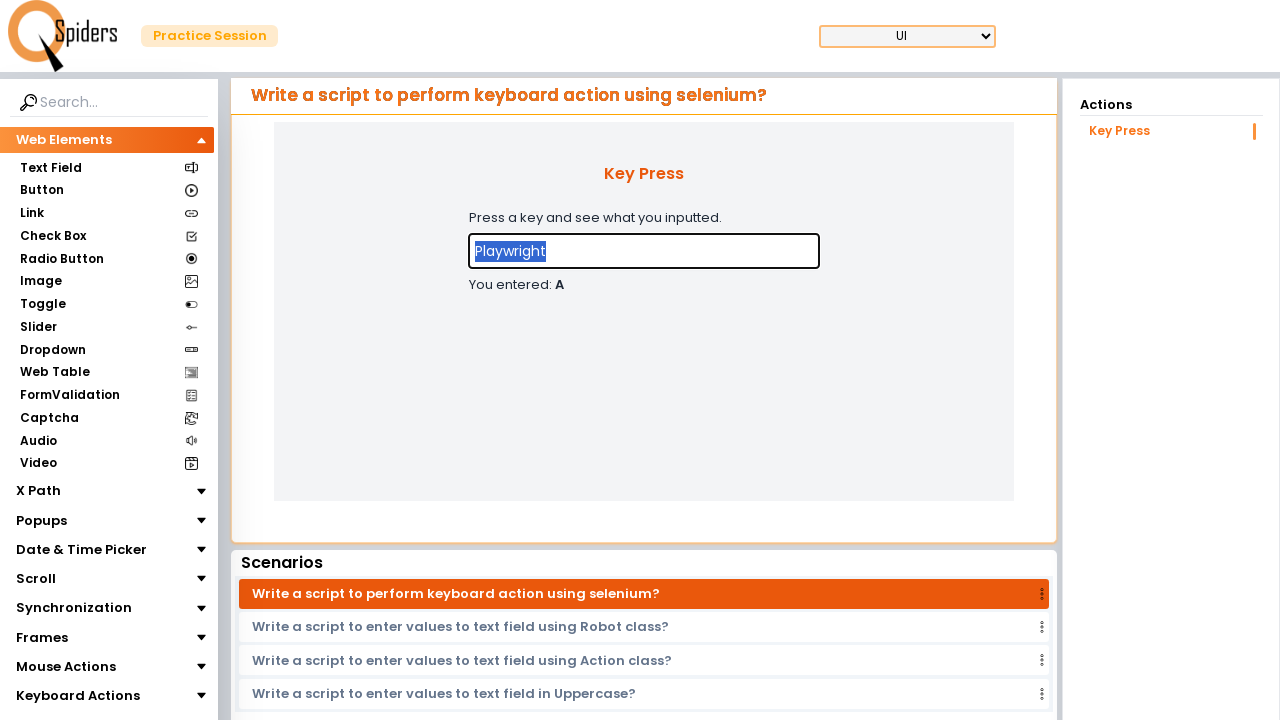

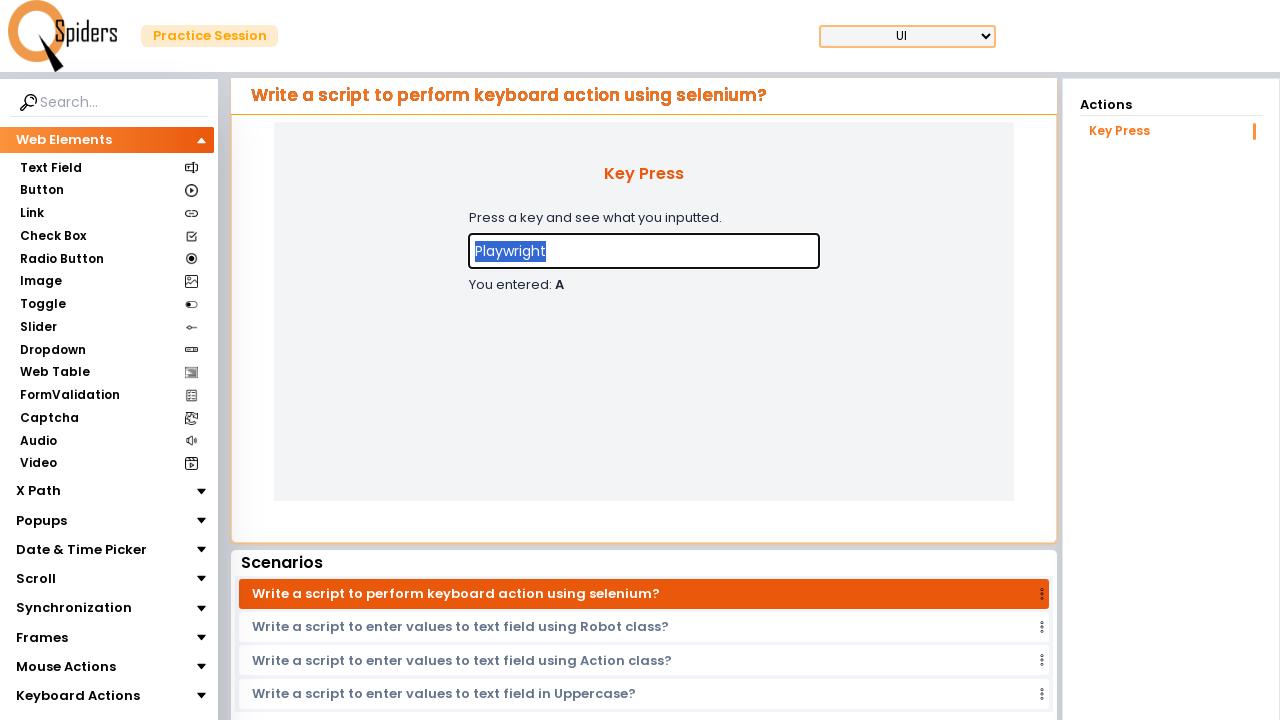